Opens a sample Selenium test site and submits a form by filling in a first name field and clicking the submit button.

Starting URL: https://artoftesting.com/samplesiteforselenium

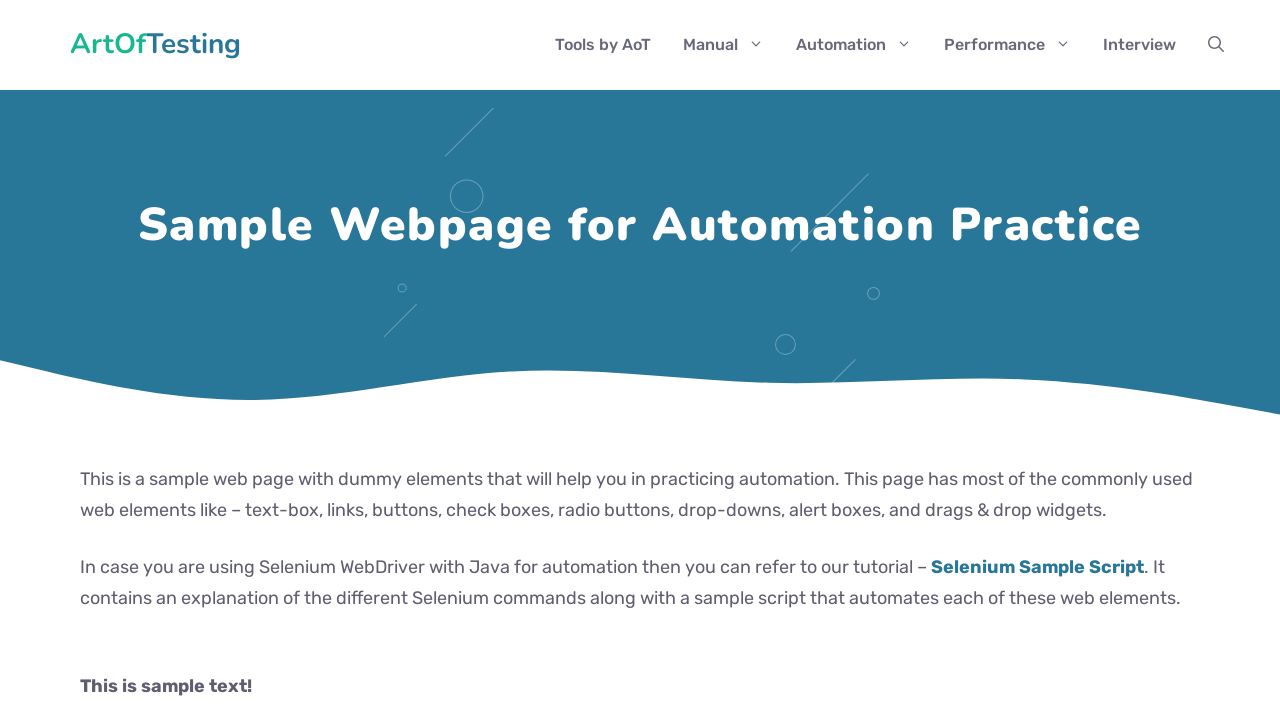

Filled first name field with 'Jane' on input[name='firstName']
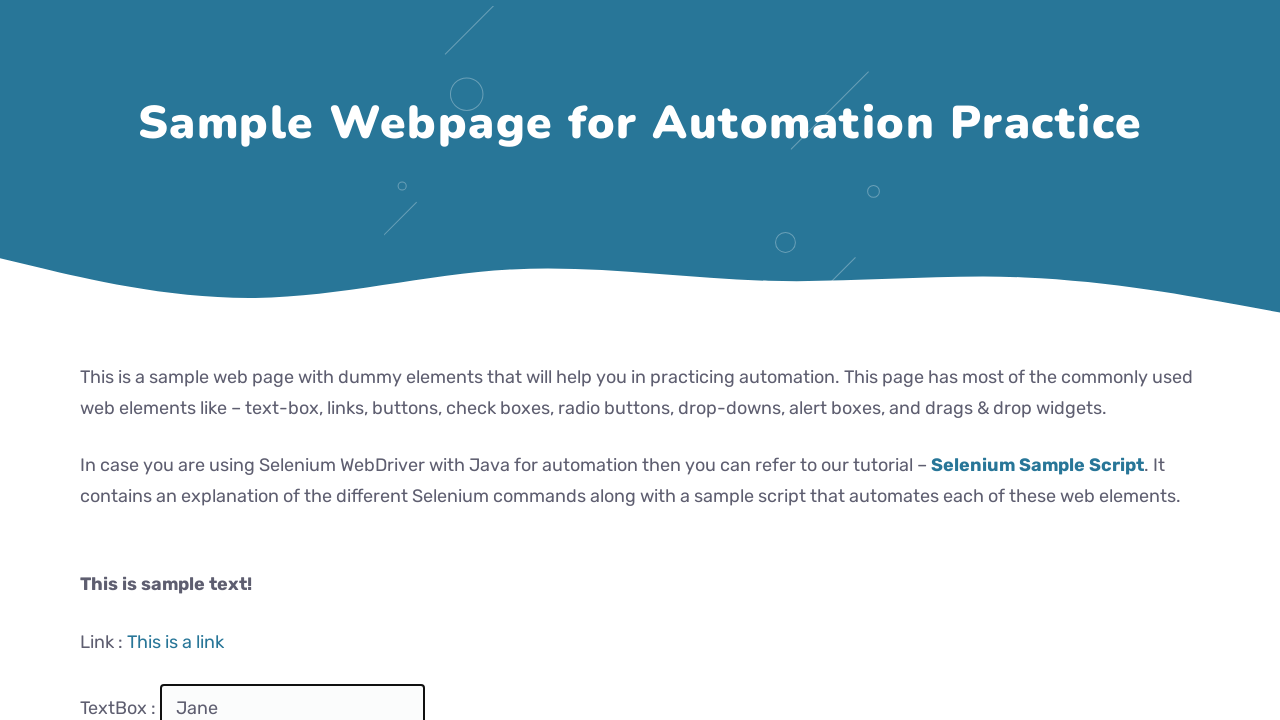

Clicked submit button at (202, 360) on #idOfButton
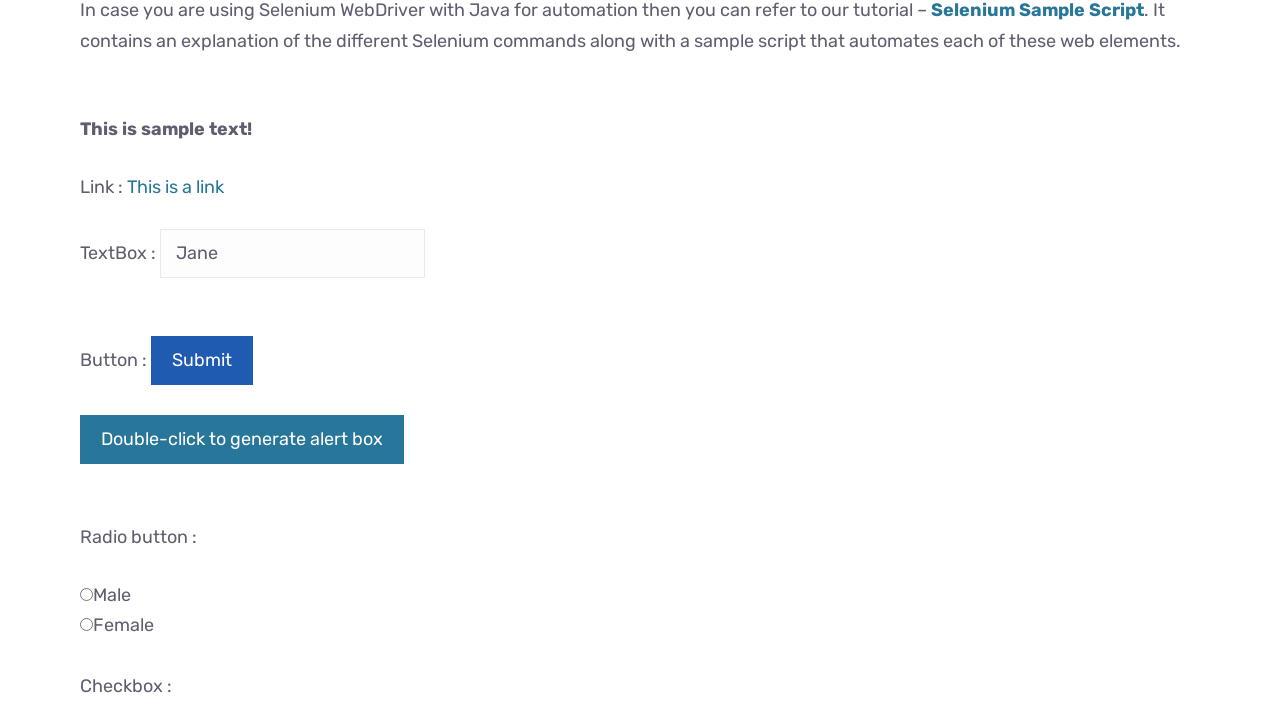

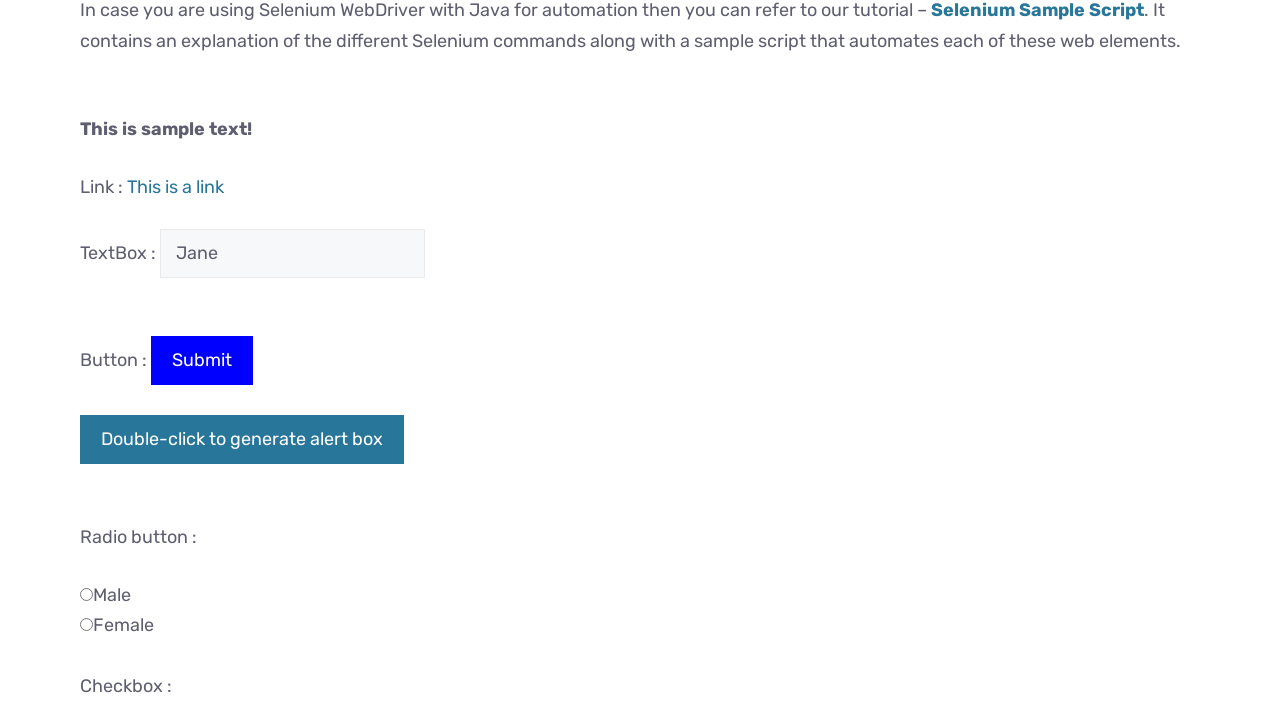